Tests mouse hover functionality by hovering over a dropdown button to reveal menu items

Starting URL: http://seleniumpractise.blogspot.com/2016/08/how-to-perform-mouse-hover-in-selenium.html

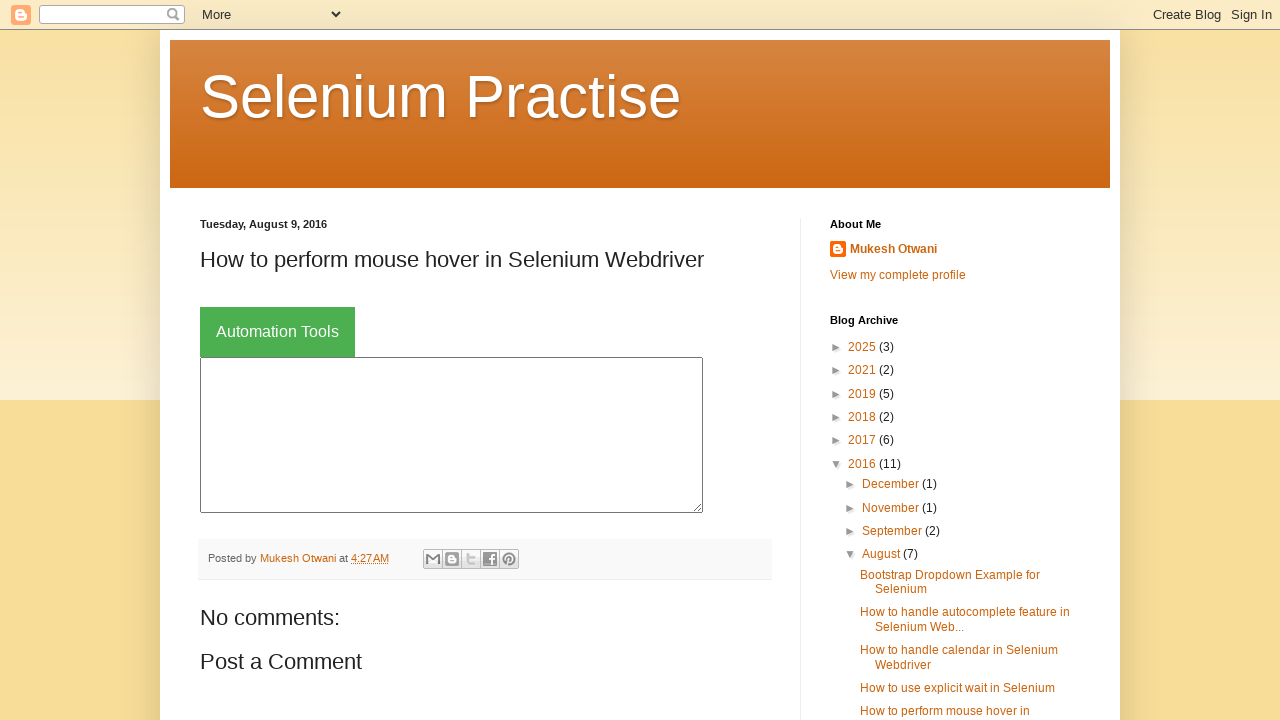

Hovered over dropdown button to reveal menu items at (278, 332) on button.dropbtn
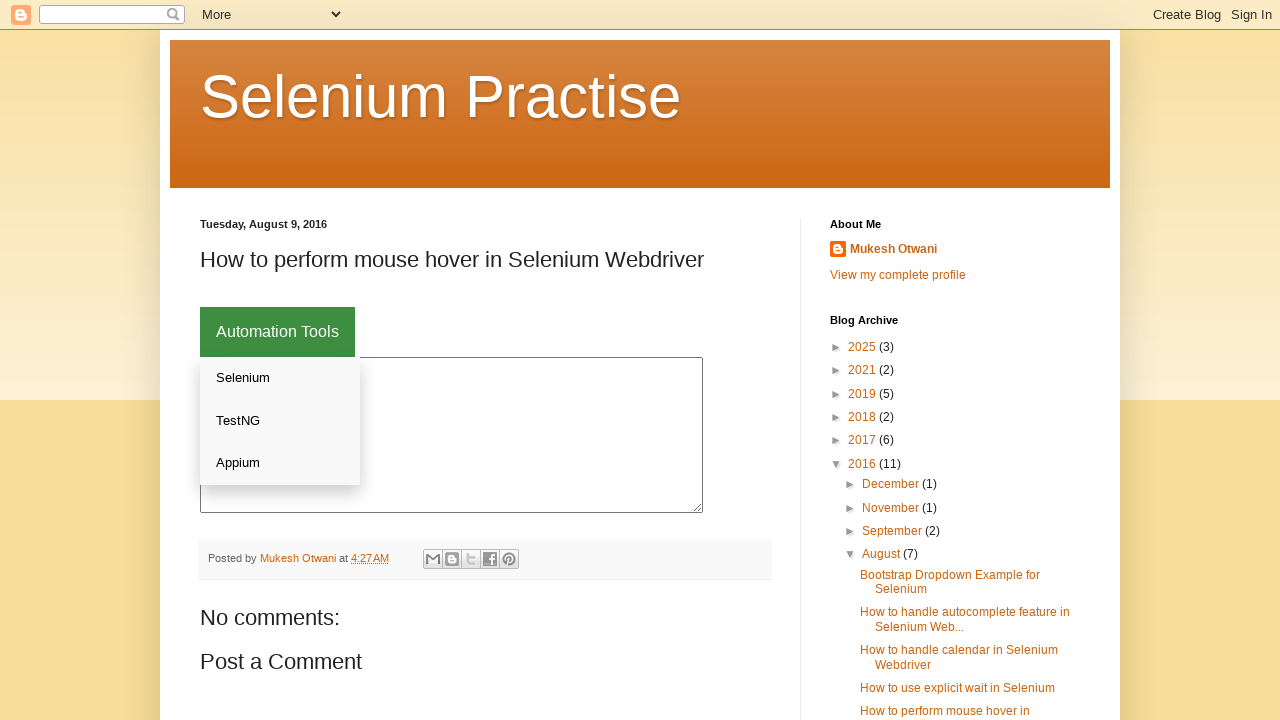

Dropdown content became visible after hover
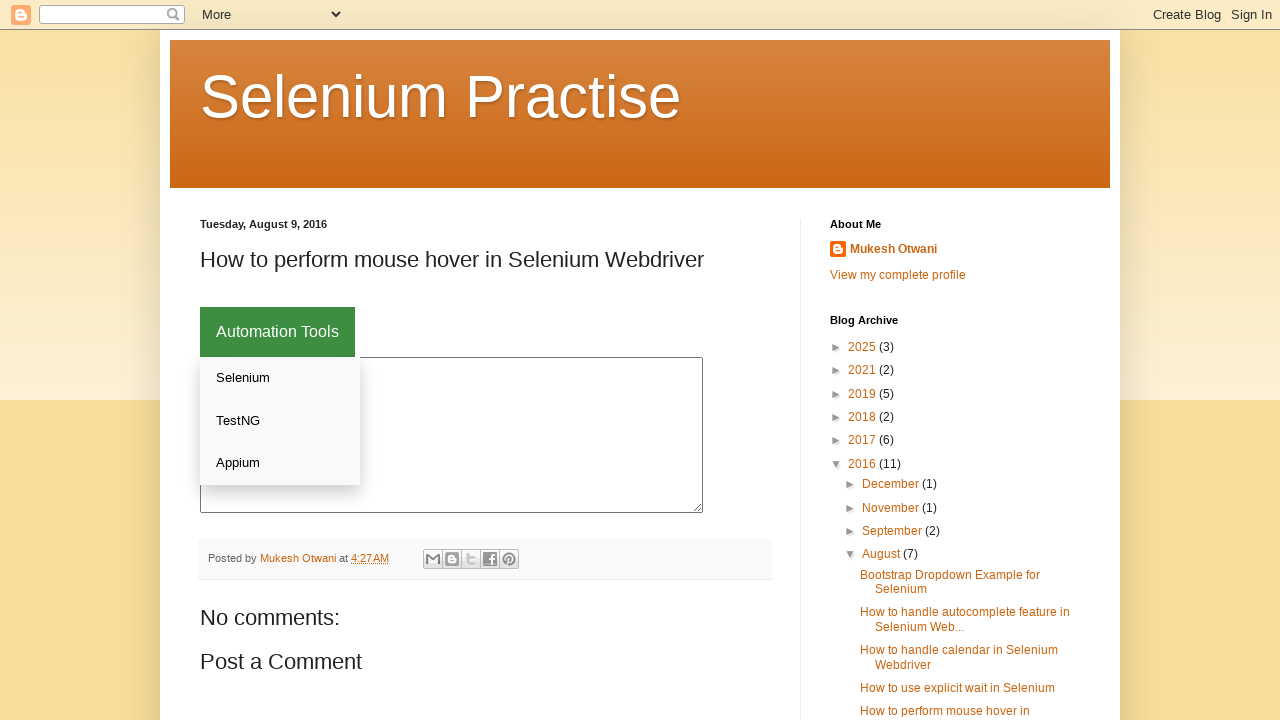

Found 3 dropdown links after hover
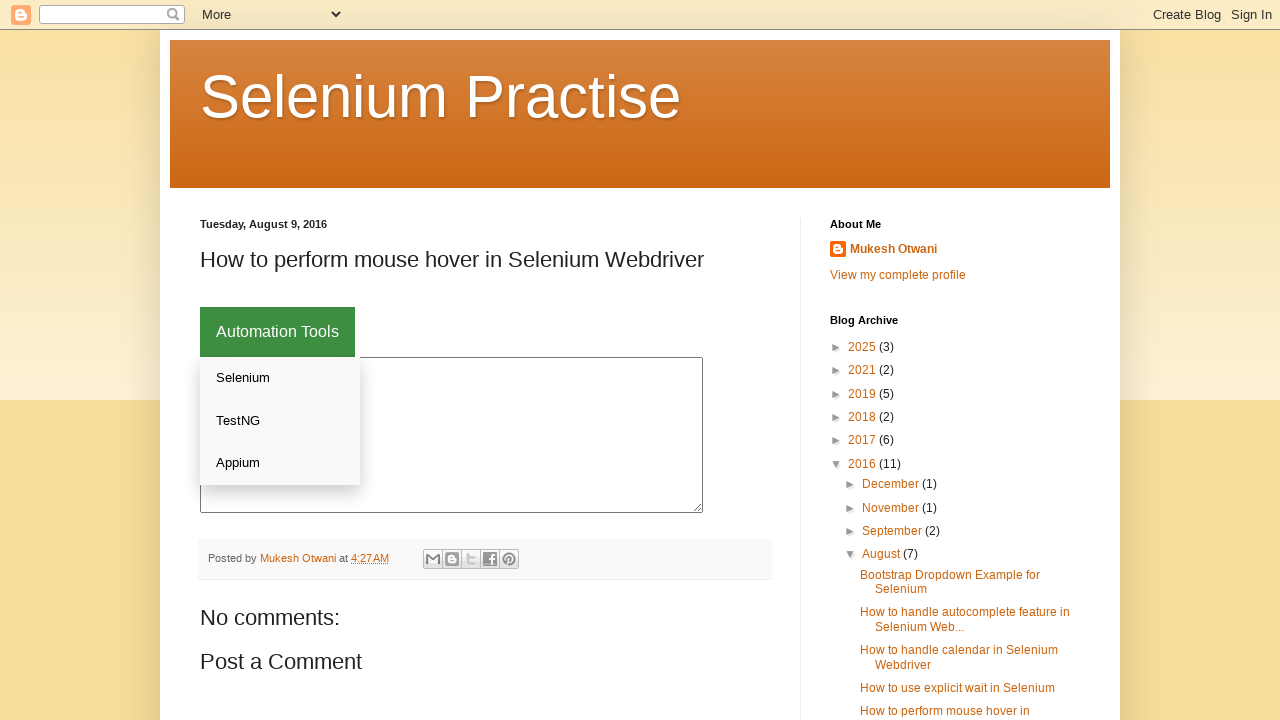

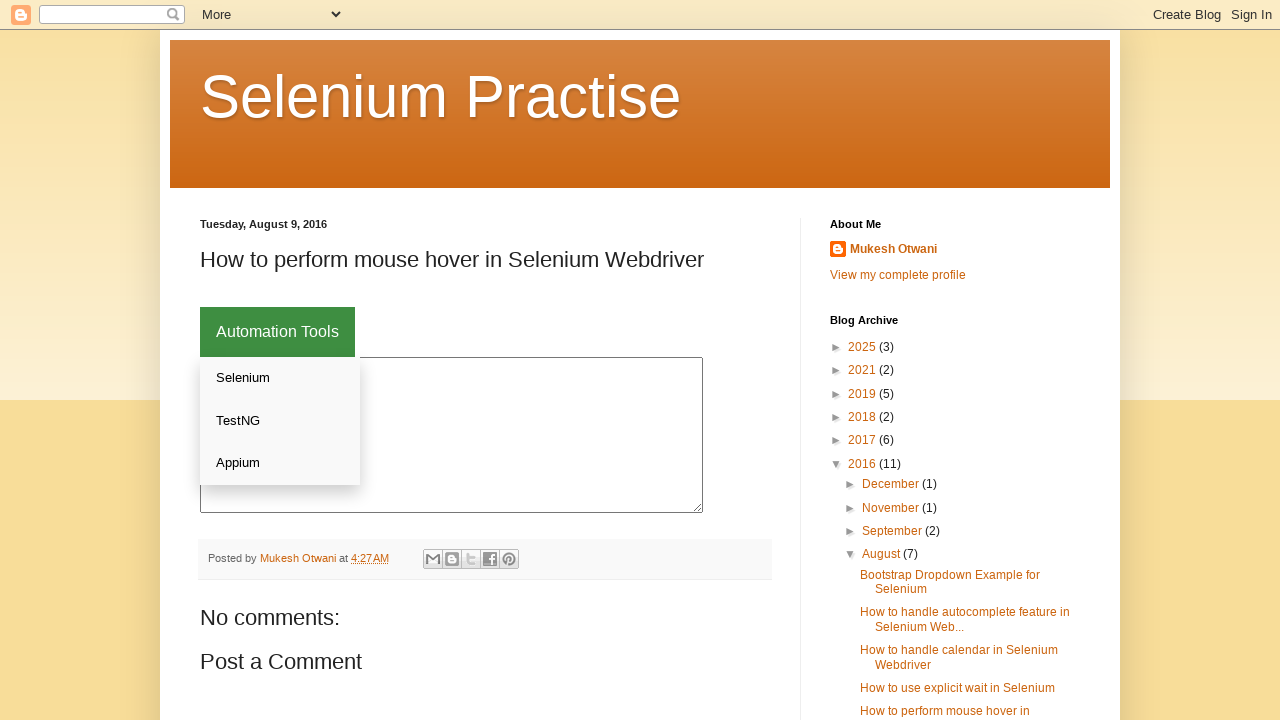